Tests a To-Do list application by adding multiple tasks through an input field and add button, then verifying the tasks appear in the list.

Starting URL: https://training-support.net/webelements/todo-list

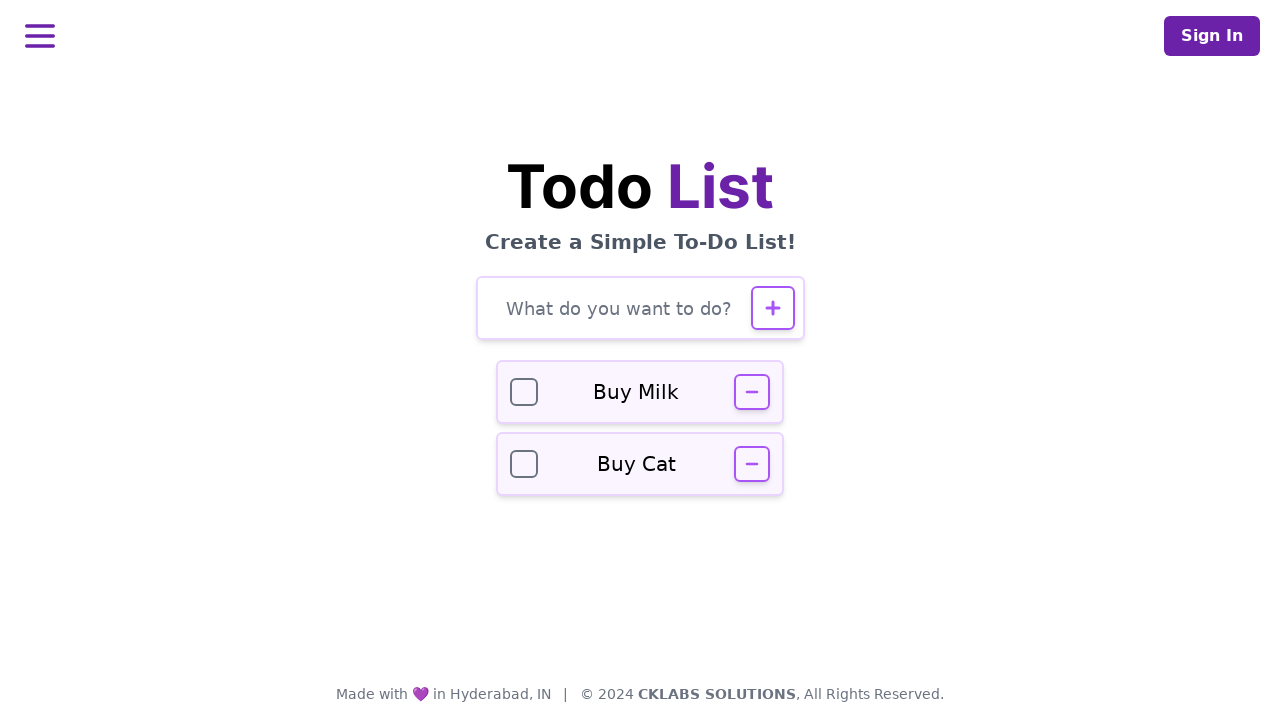

Verified page title is 'Selenium: To-Do List'
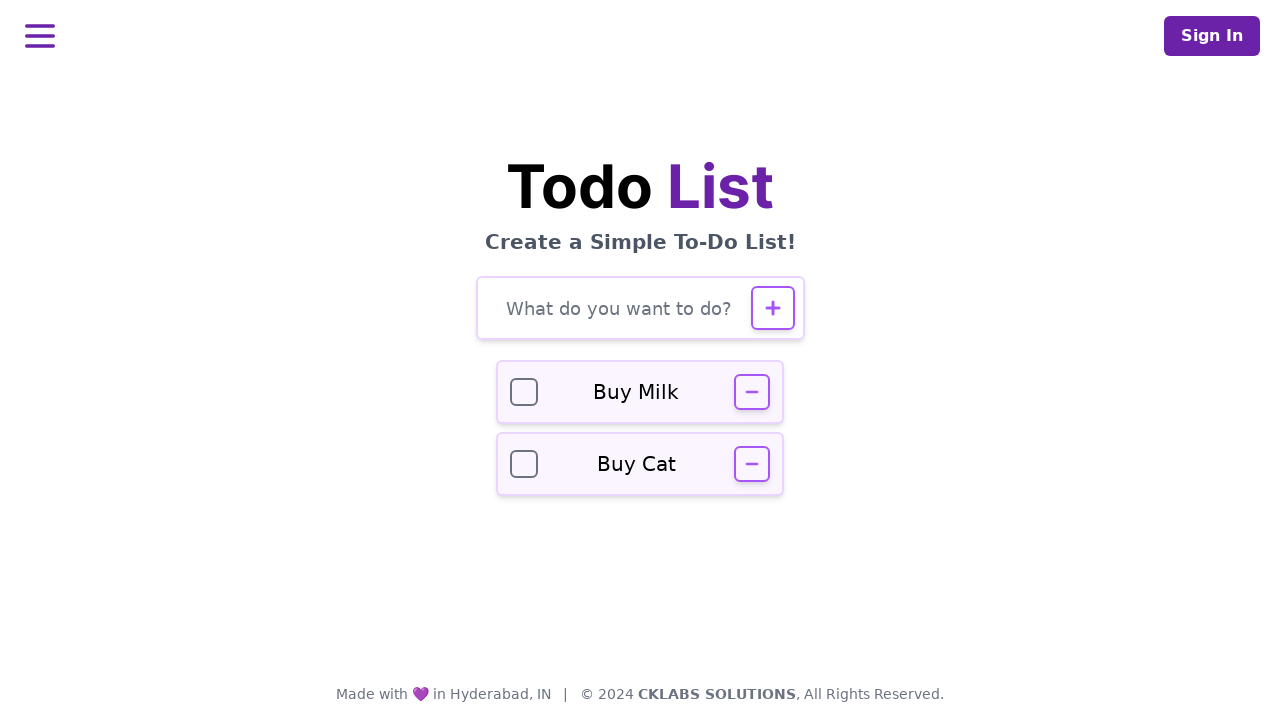

Filled todo input field with 'Buy groceries' on #todo-input
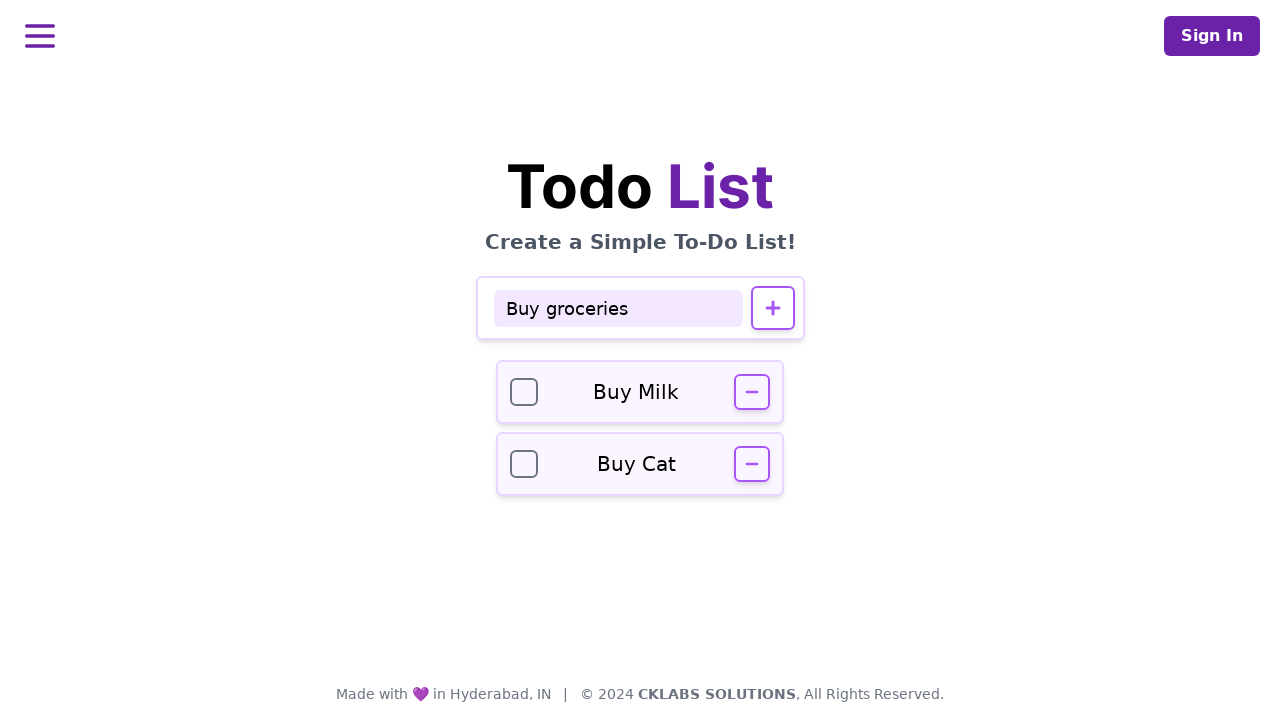

Clicked add button to add 'Buy groceries' to the list at (772, 308) on #todo-add
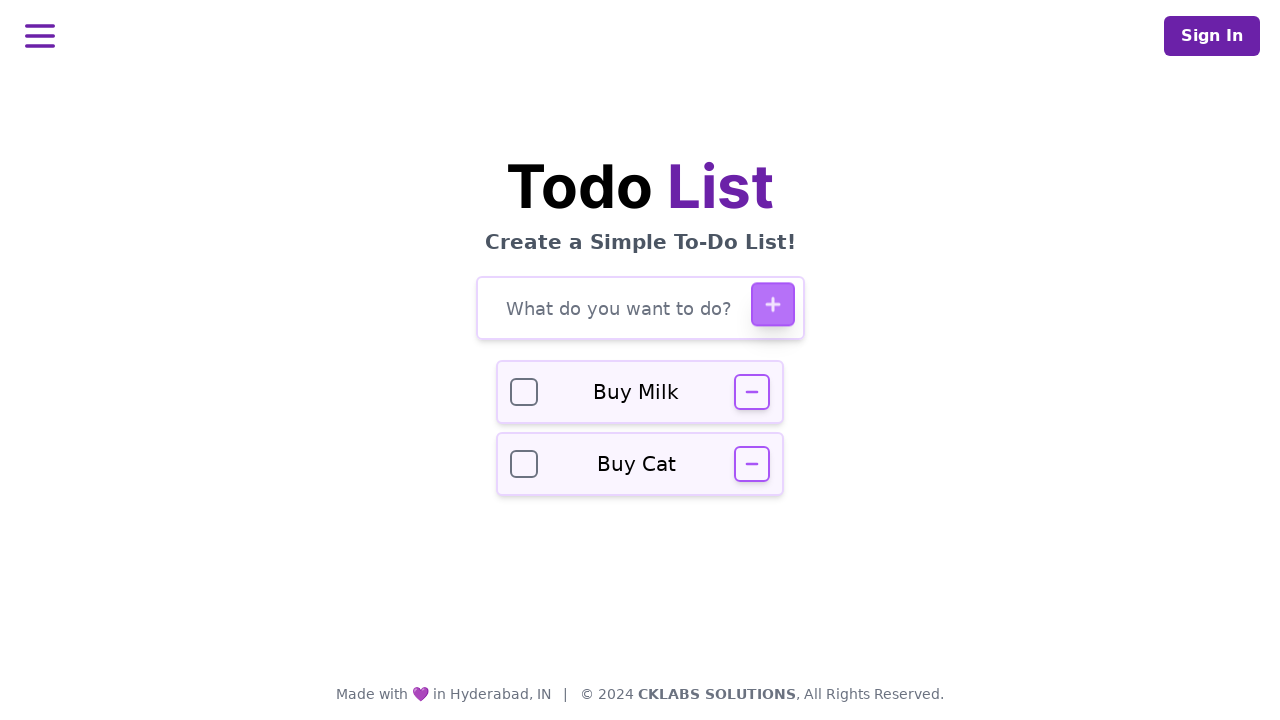

Waited for 'Buy groceries' to be added to the list
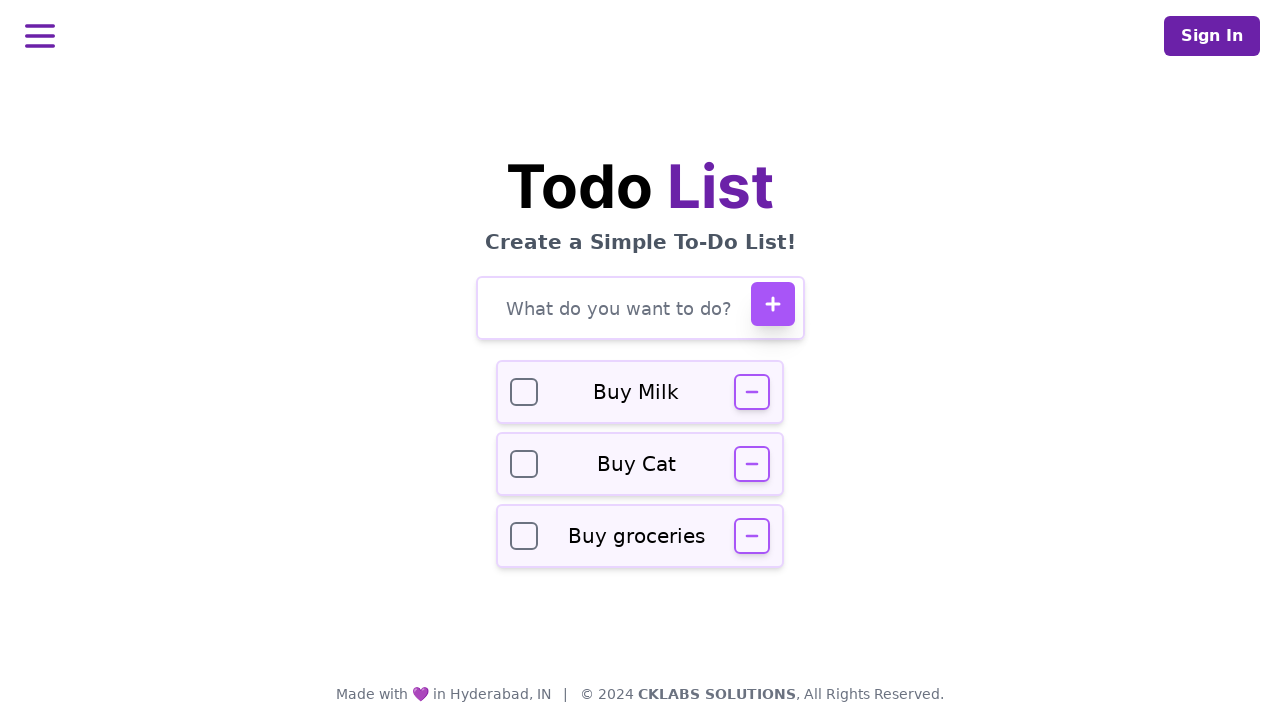

Filled todo input field with 'Finish project report' on #todo-input
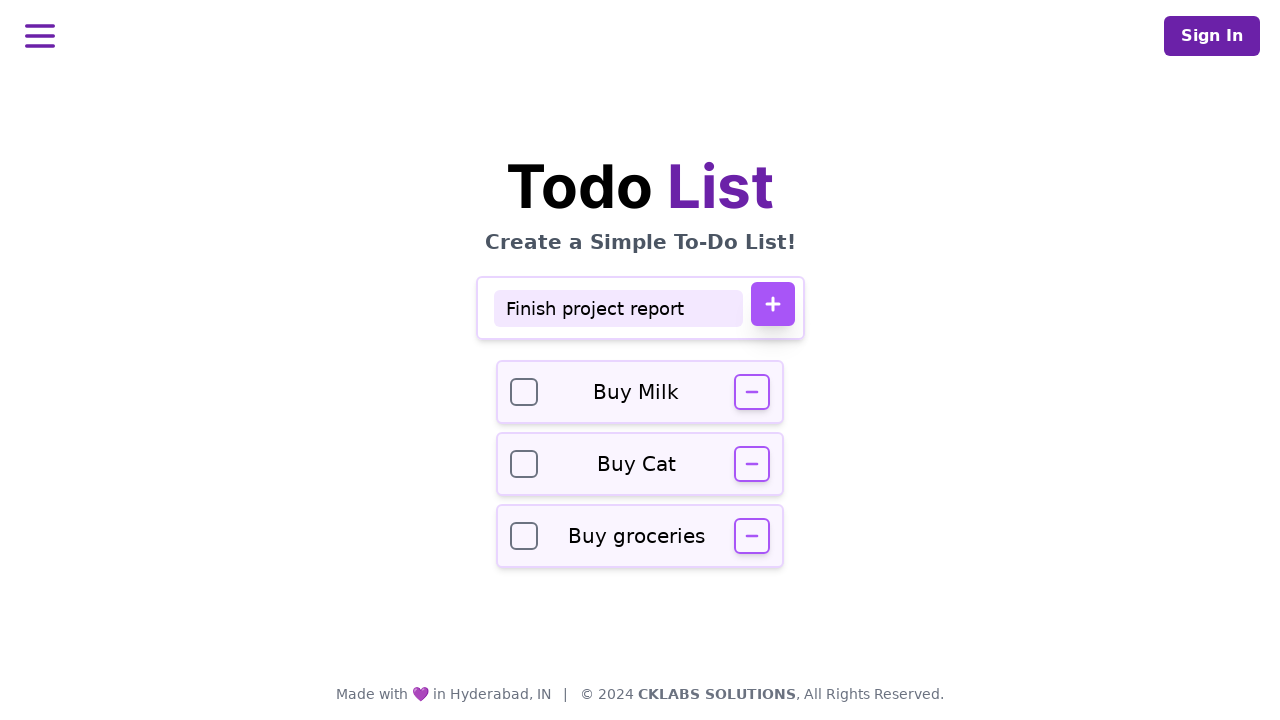

Clicked add button to add 'Finish project report' to the list at (772, 304) on #todo-add
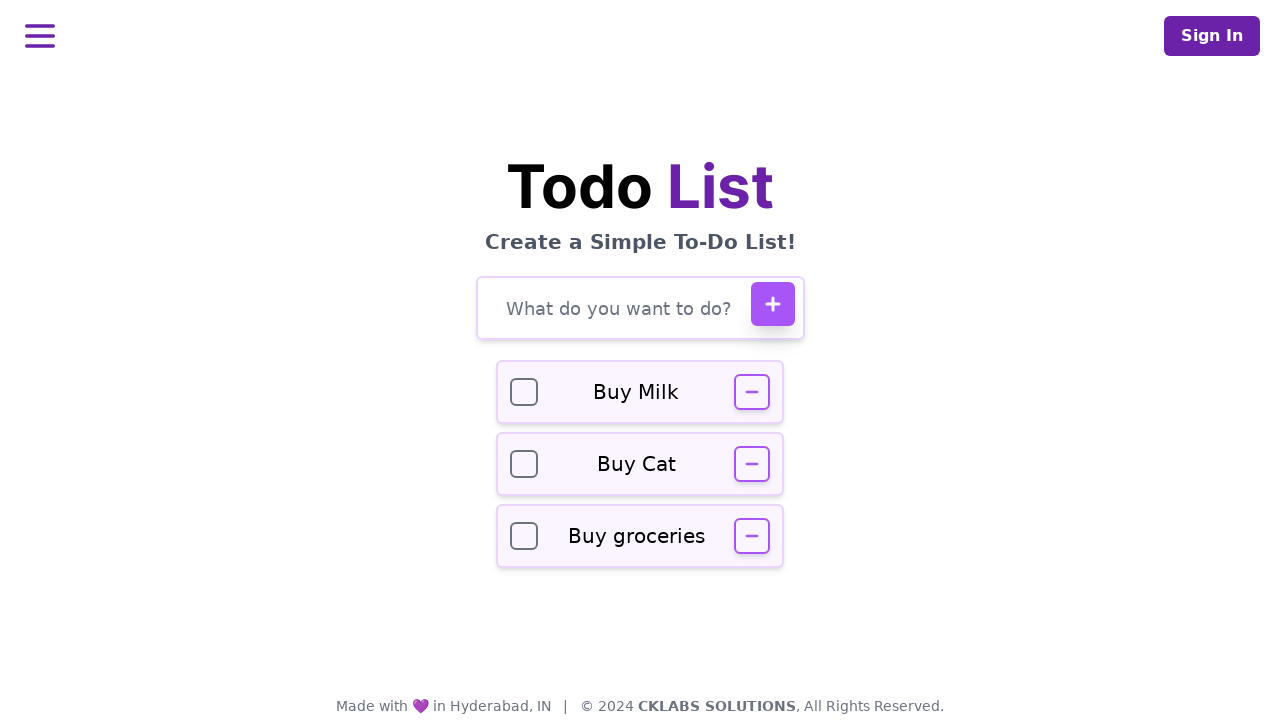

Waited for 'Finish project report' to be added to the list
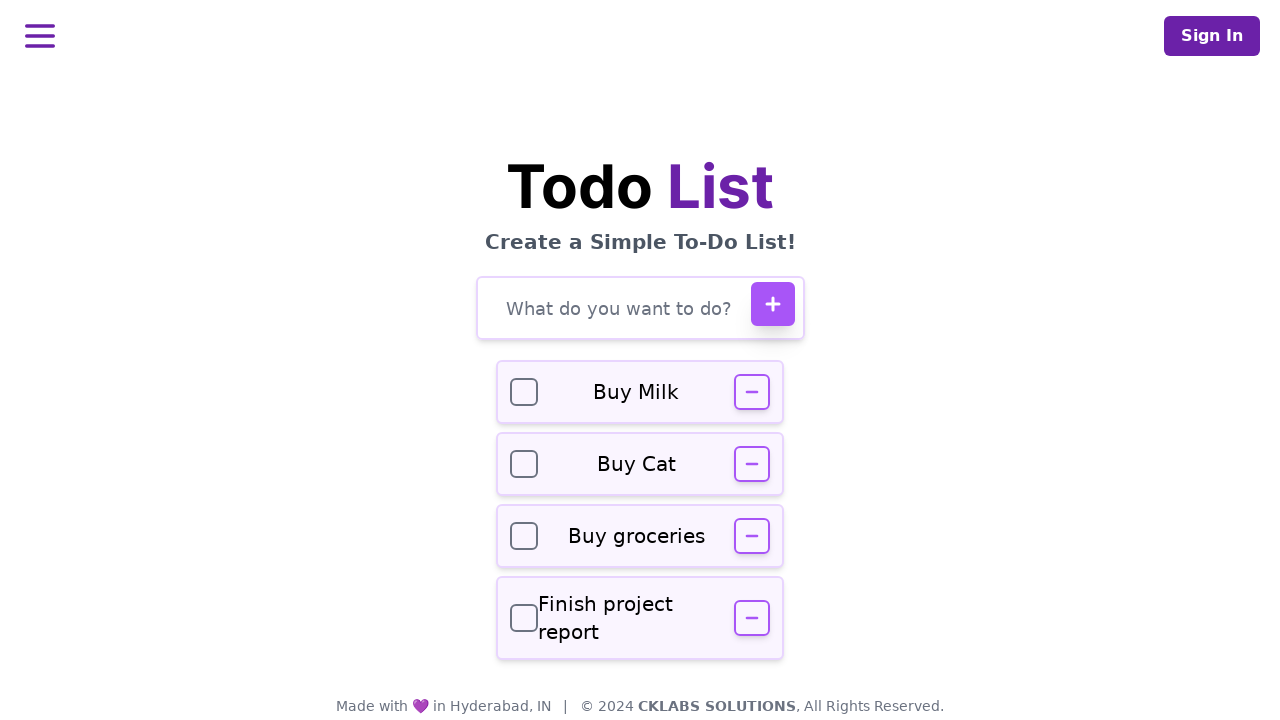

Filled todo input field with 'Call dentist' on #todo-input
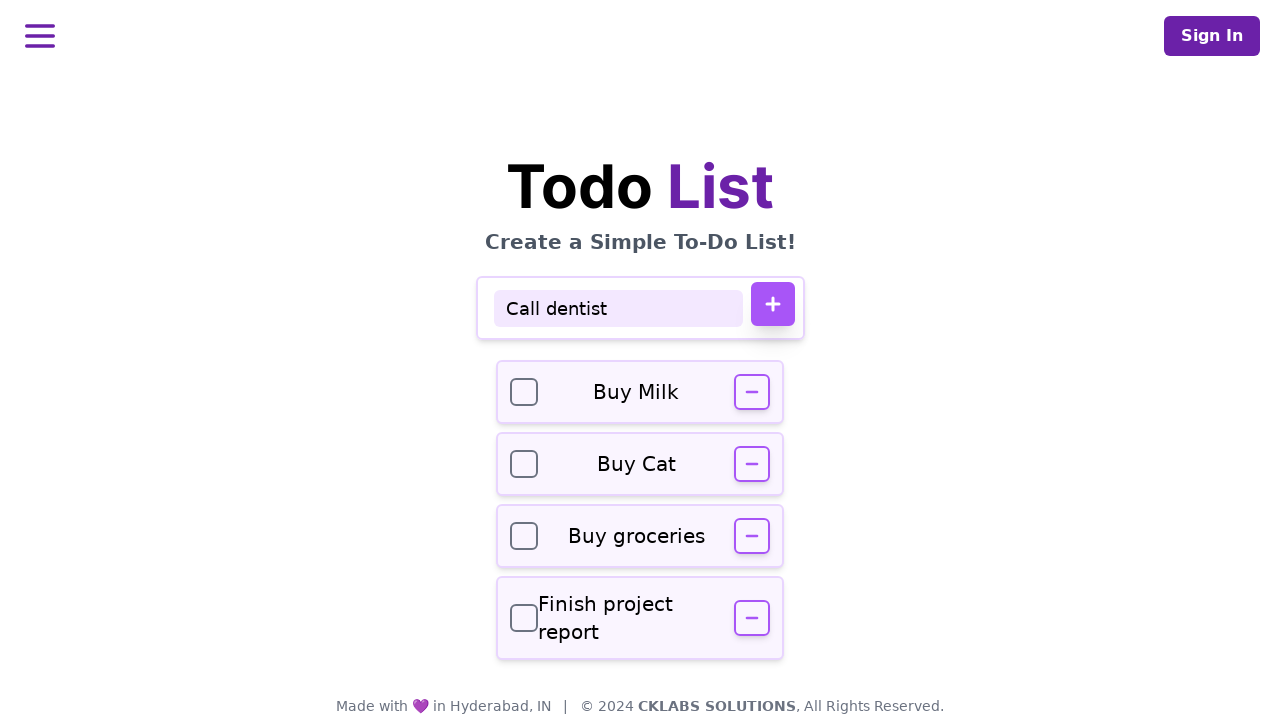

Clicked add button to add 'Call dentist' to the list at (772, 304) on #todo-add
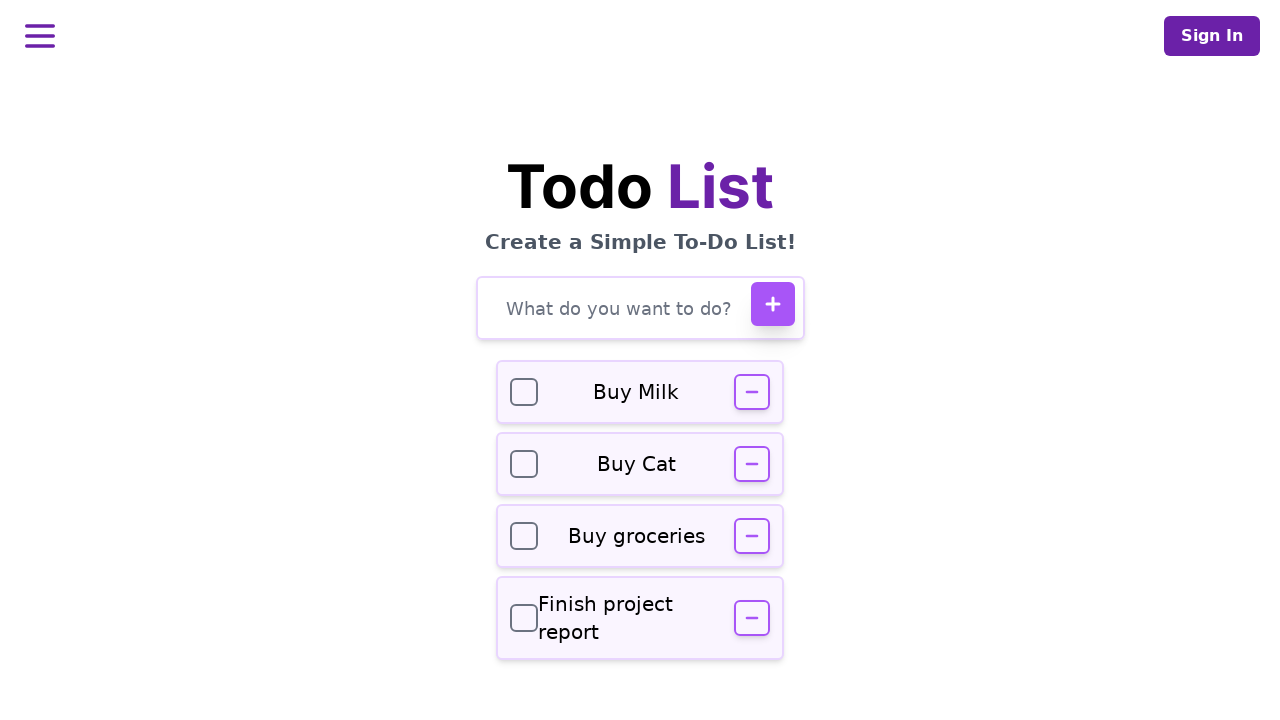

Waited for 'Call dentist' to be added to the list
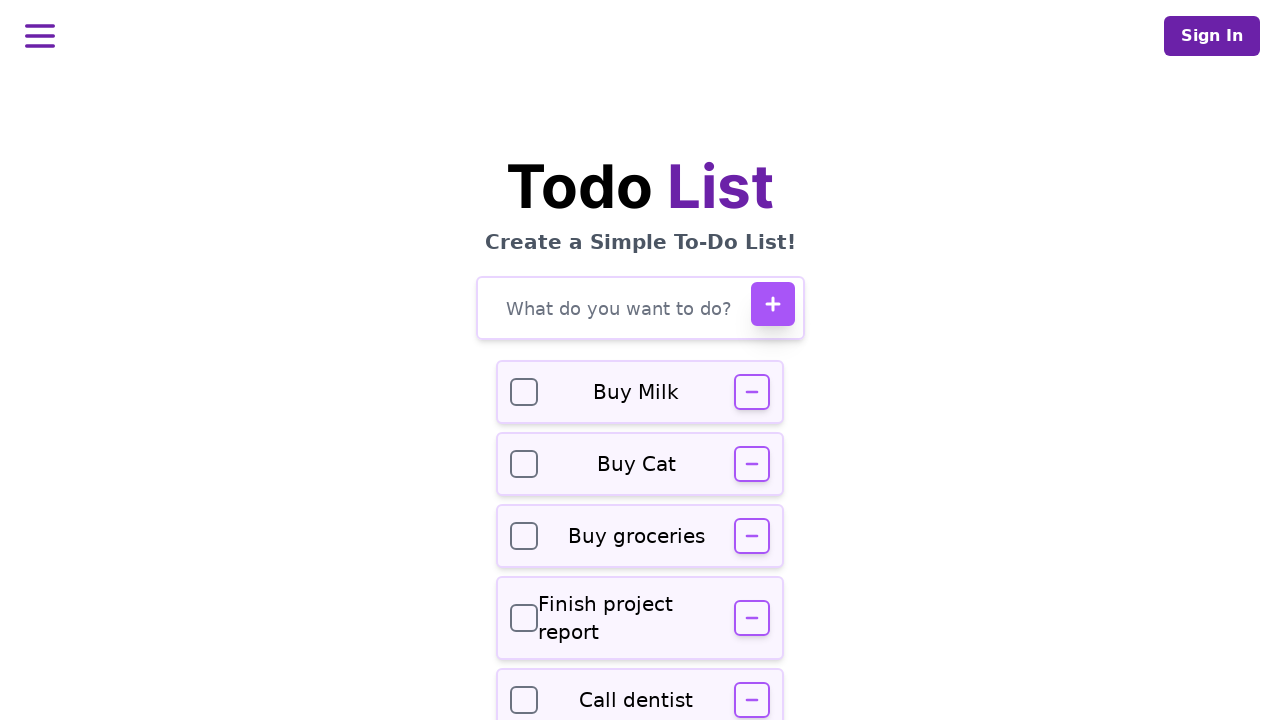

Verified todo input field is visible, confirming all tasks have been added
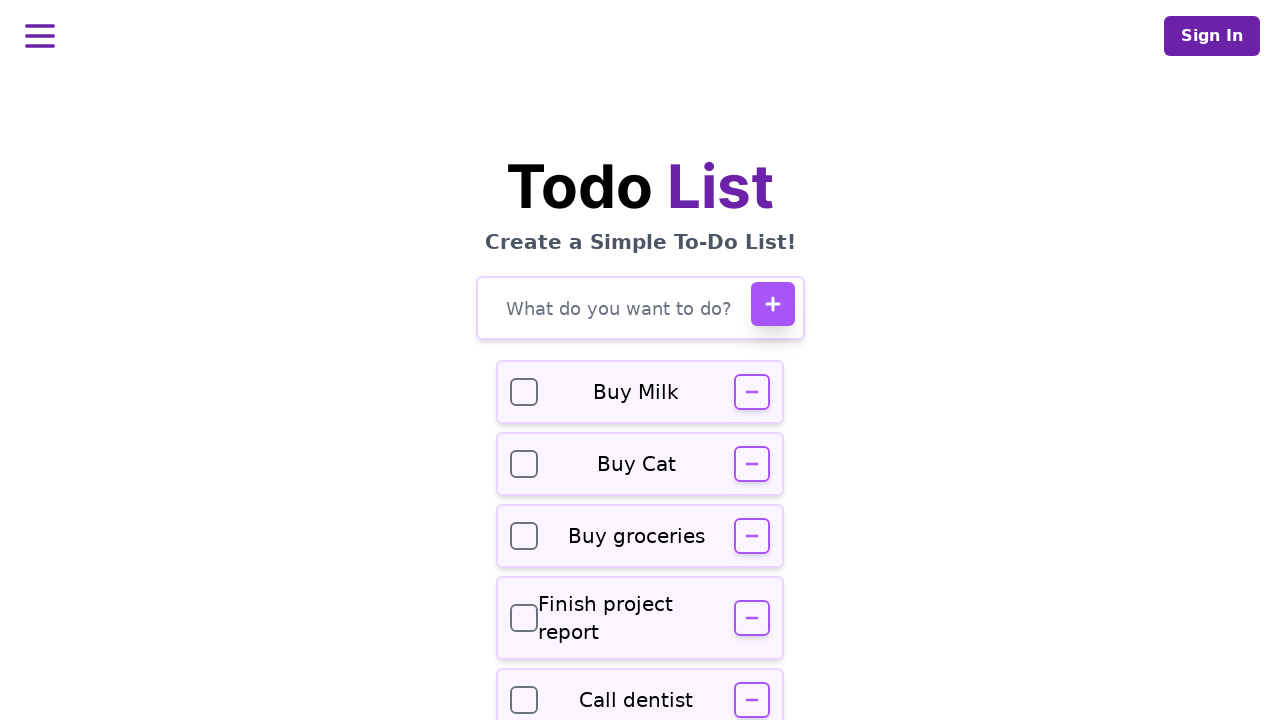

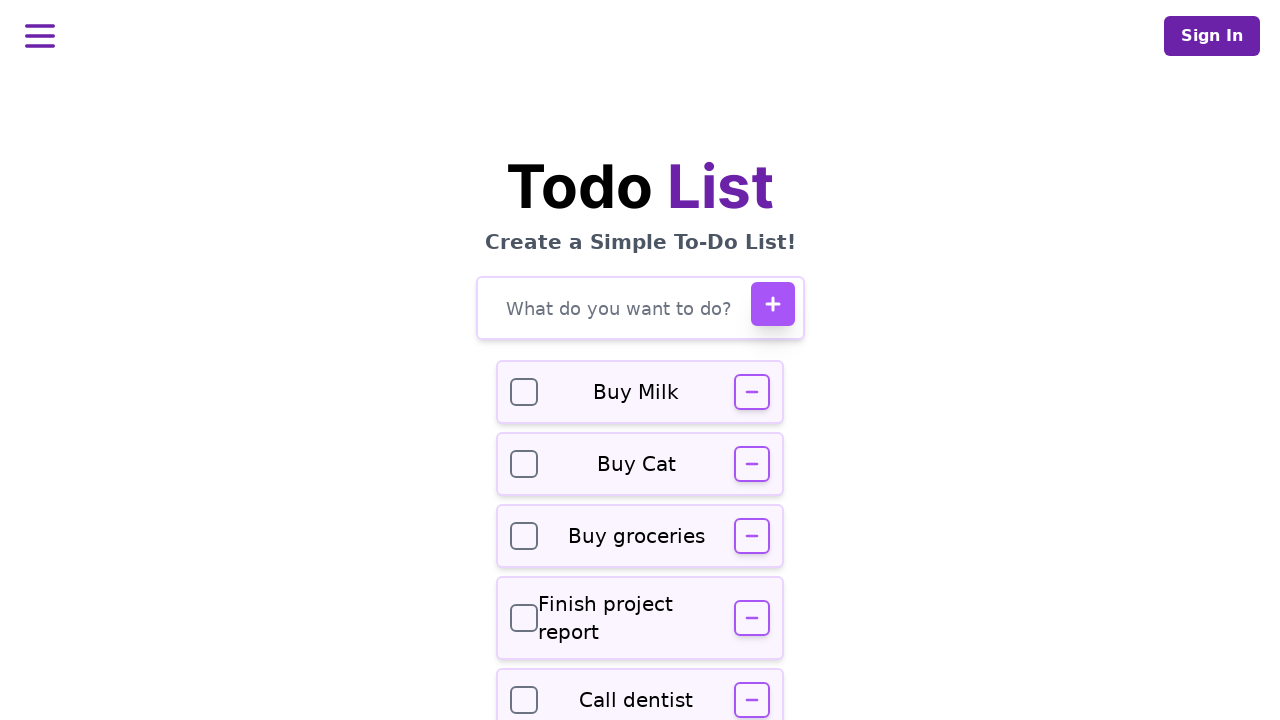